Tests file download functionality by navigating to a download page and clicking on a download link to trigger a file download.

Starting URL: https://the-internet.herokuapp.com/download

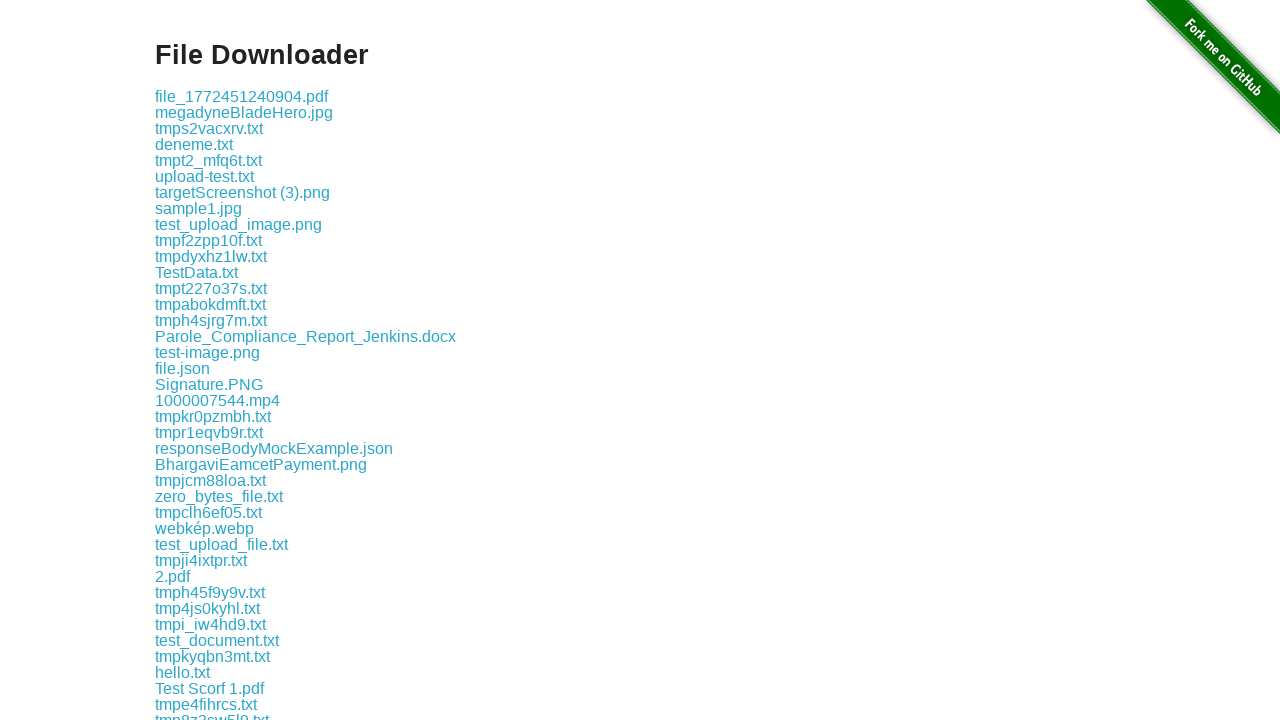

Clicked on the download link at (242, 96) on .example a
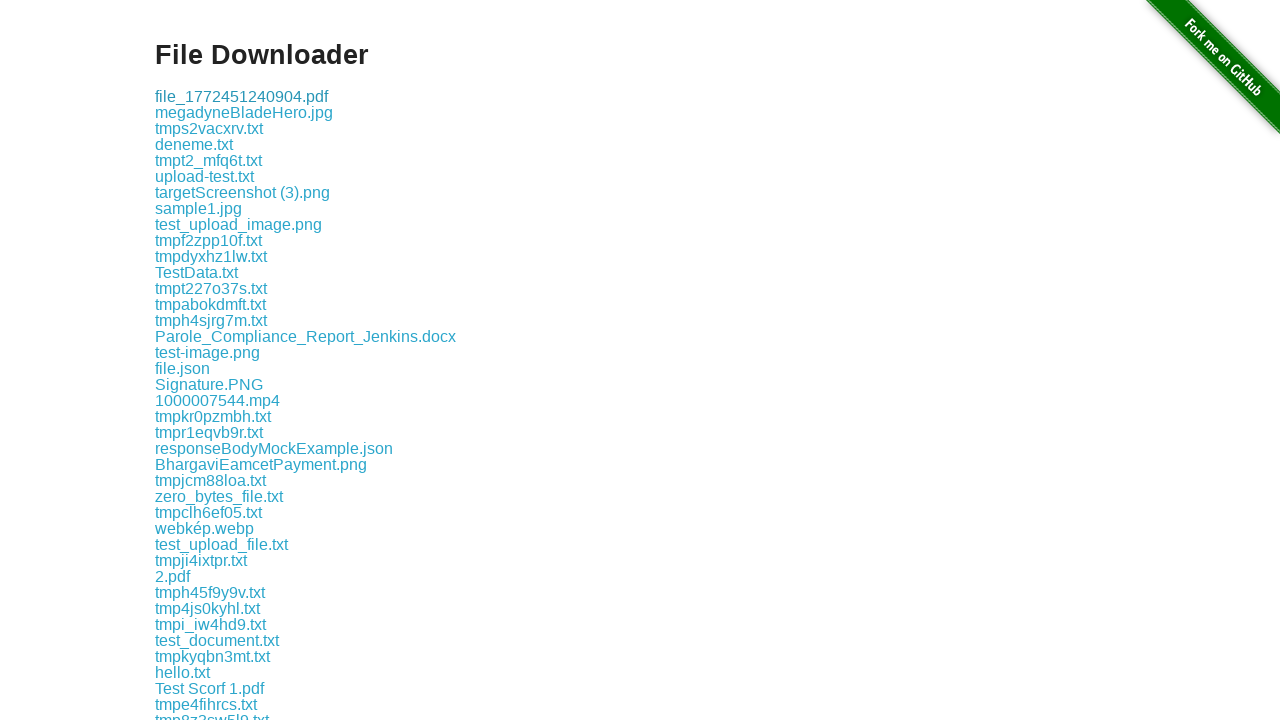

Waited 2 seconds for download to complete
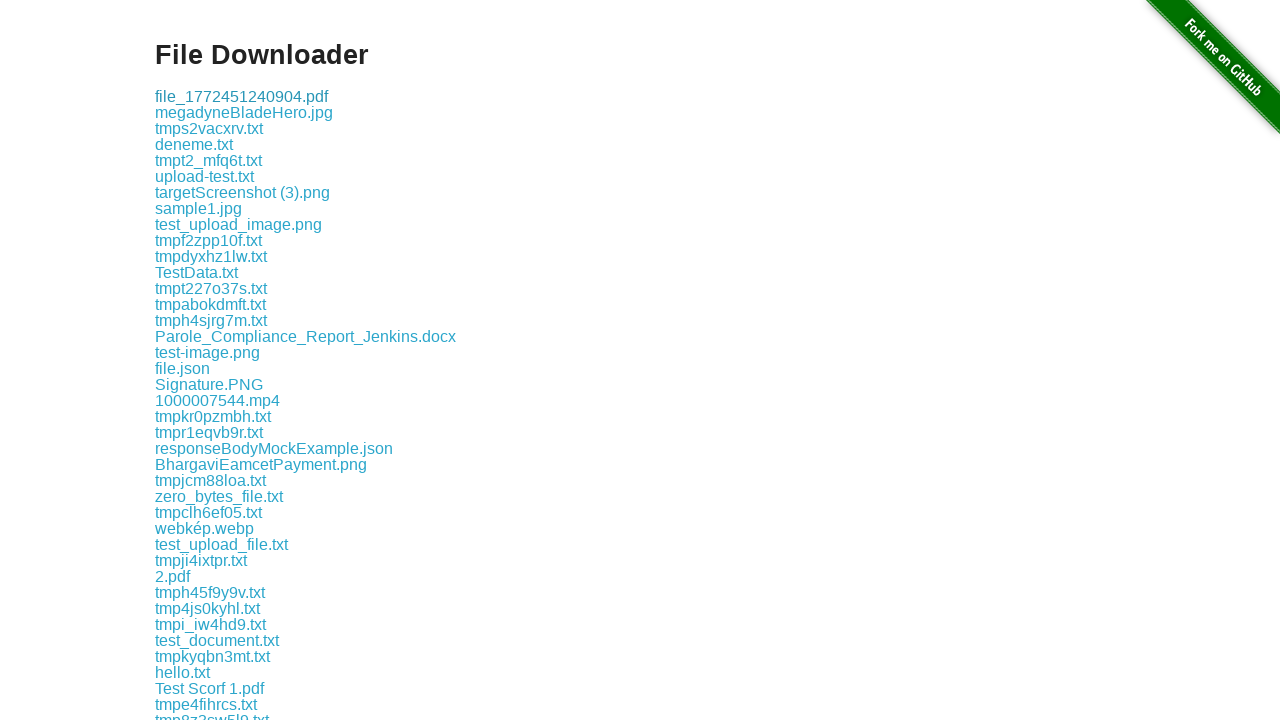

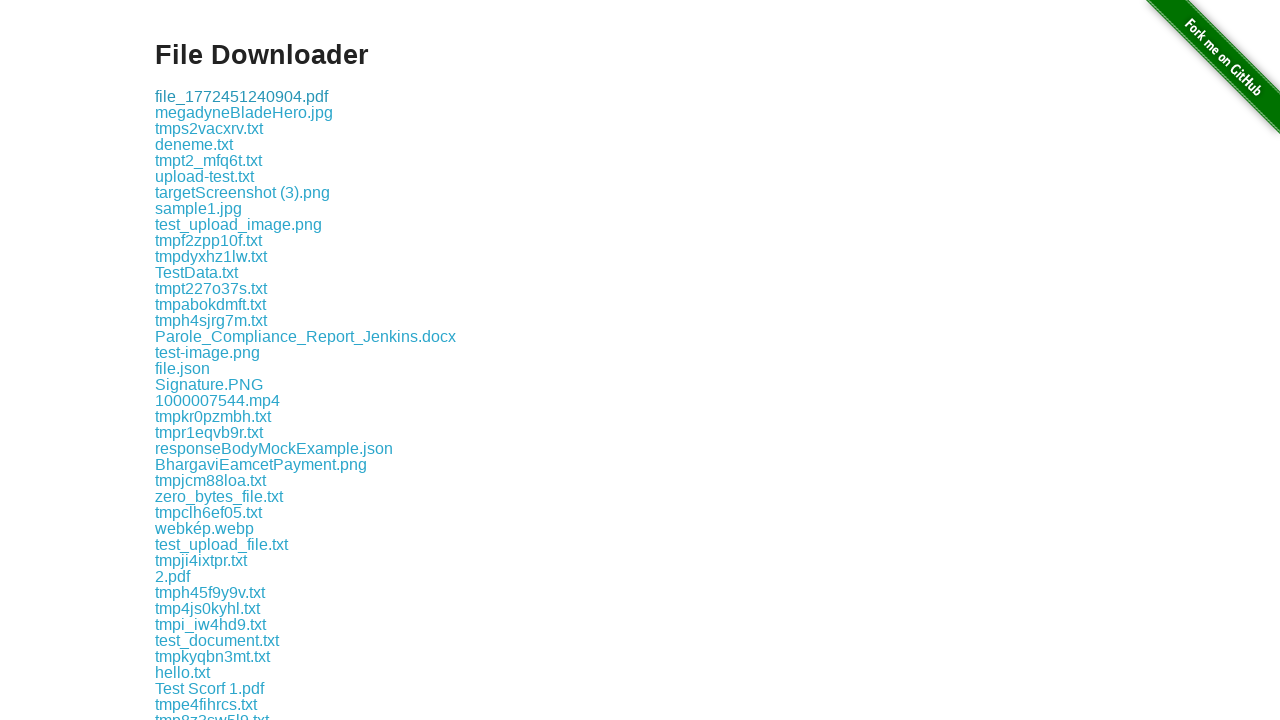